Tests working with multiple browser windows by clicking a link that opens a new window, then switching between windows and verifying titles and URLs of each window.

Starting URL: https://the-internet.herokuapp.com/windows

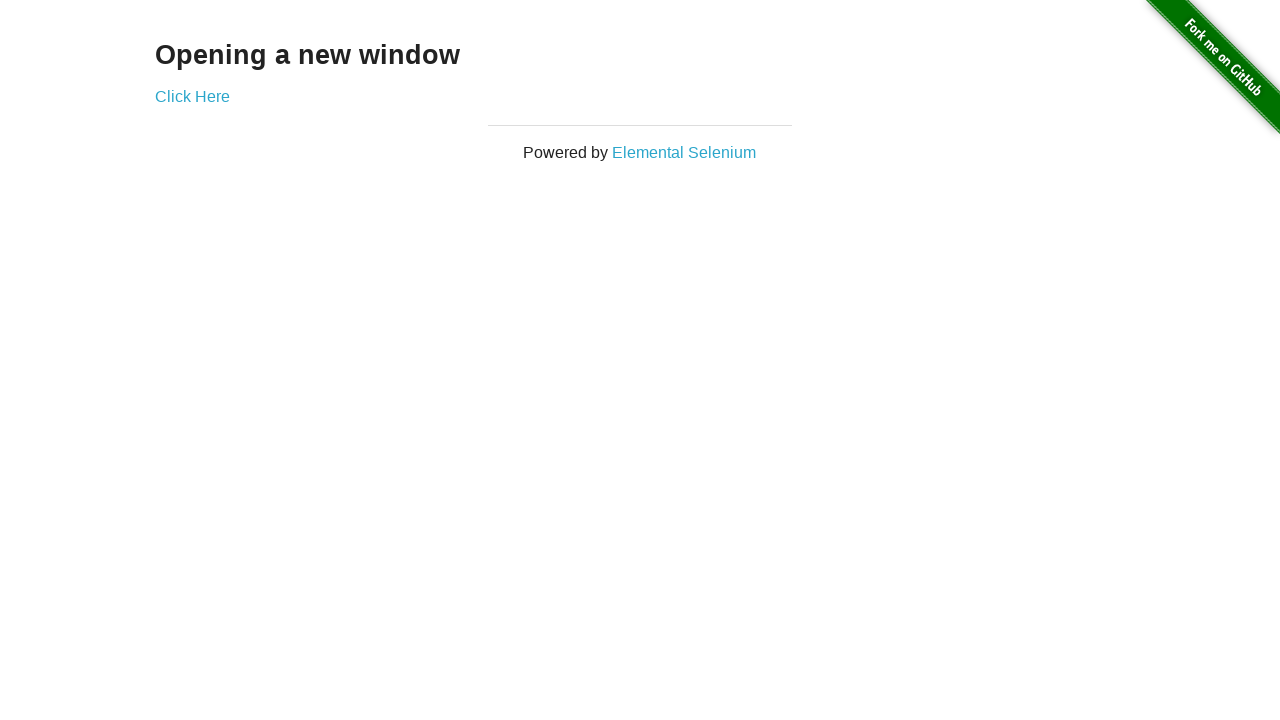

Verified that only one page exists in the browser context
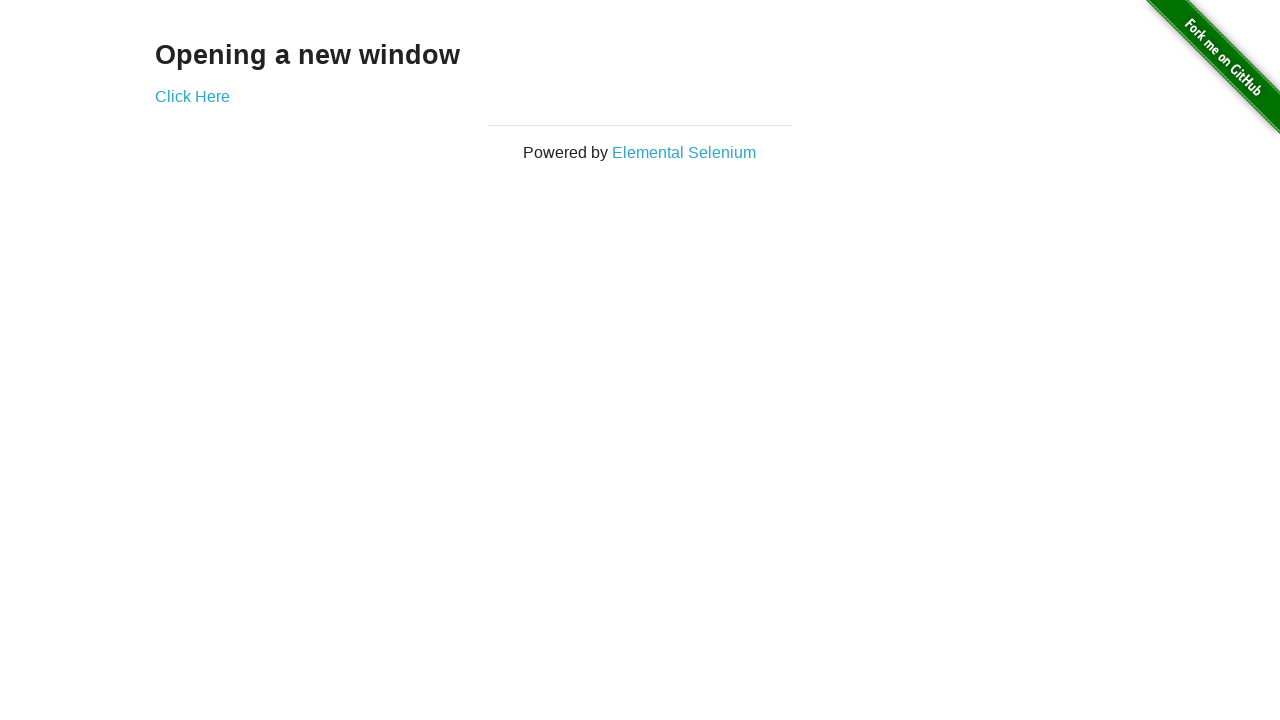

Clicked the 'Click Here' link to open a new window at (192, 96) on .example a
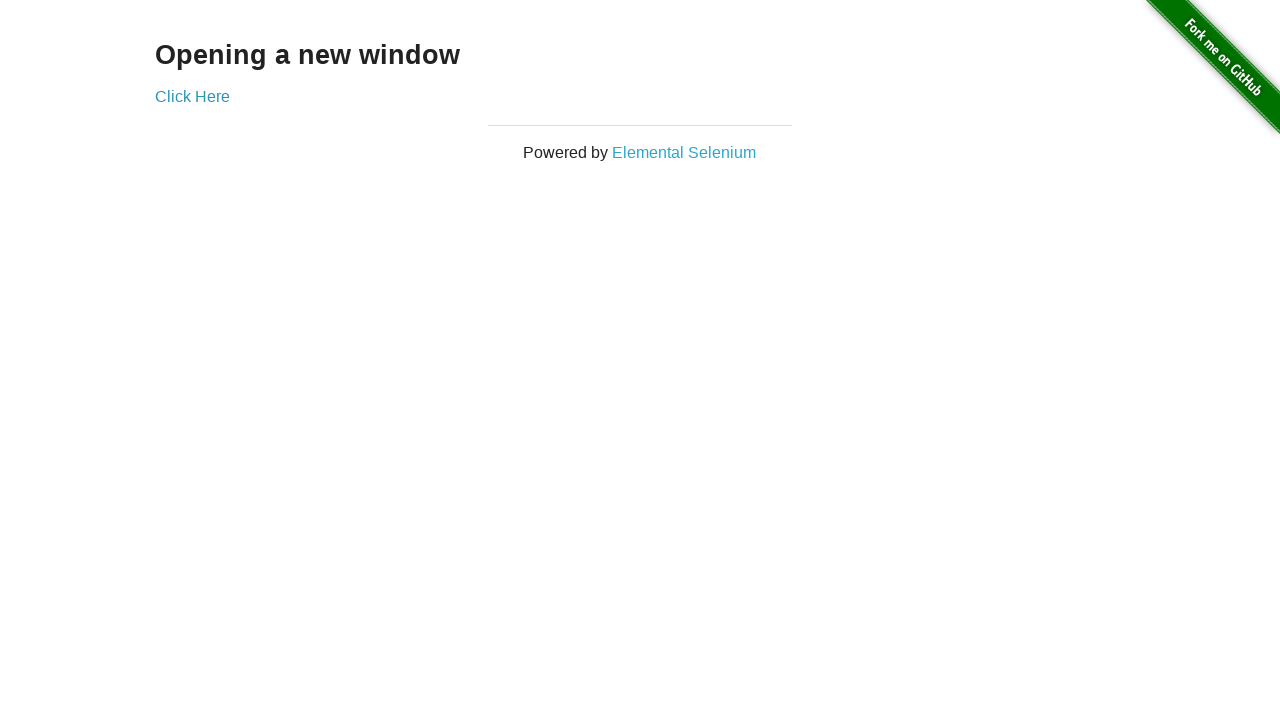

Waited 1000ms for the new window to open
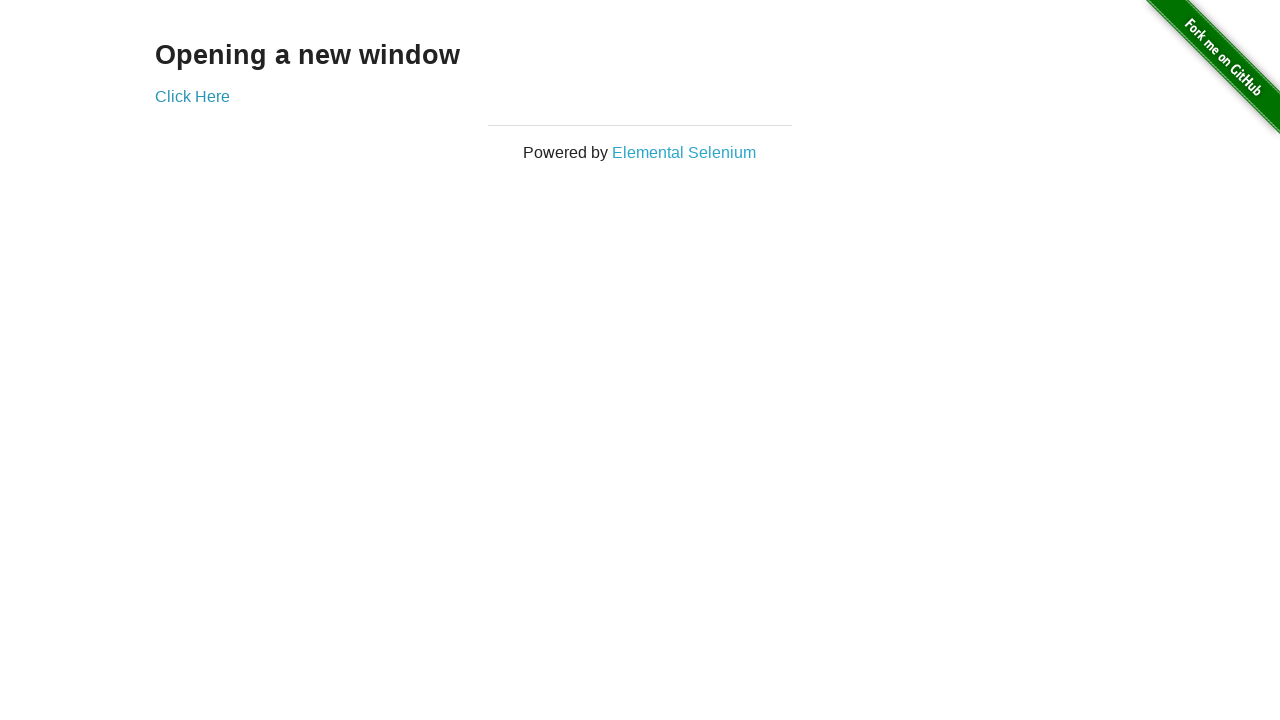

Verified that two pages now exist in the browser context
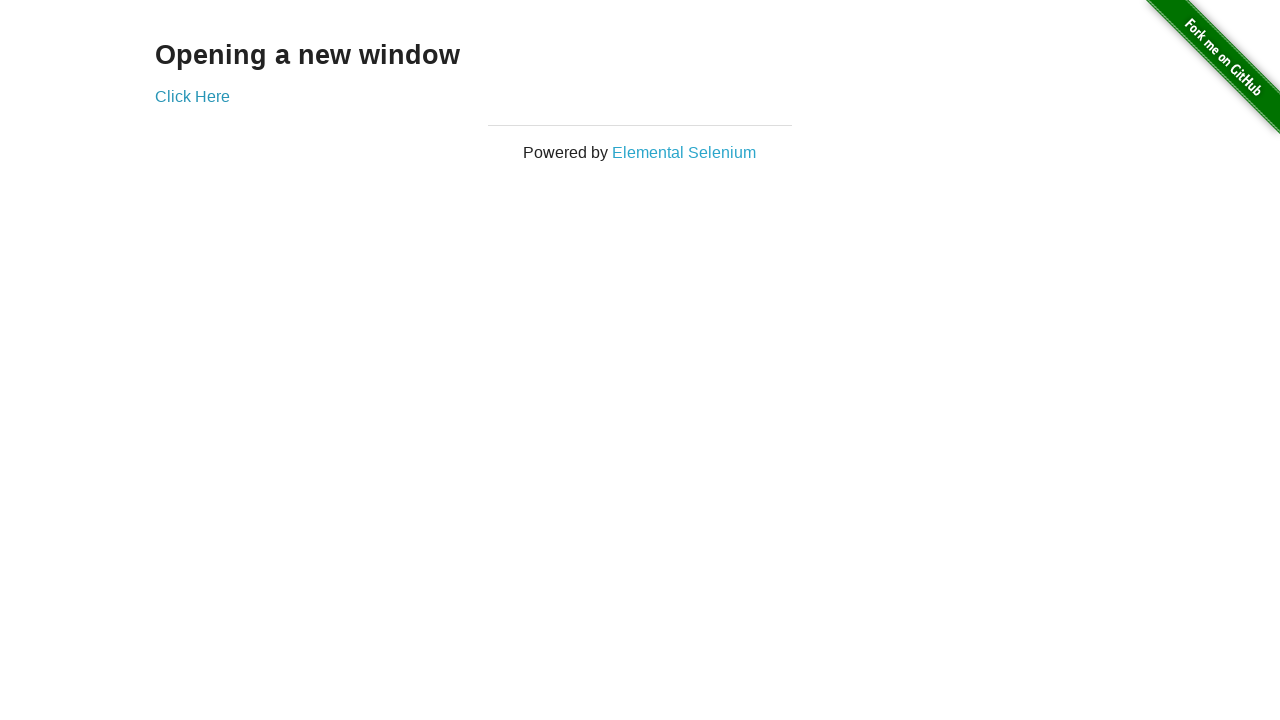

Verified original page title is 'The Internet'
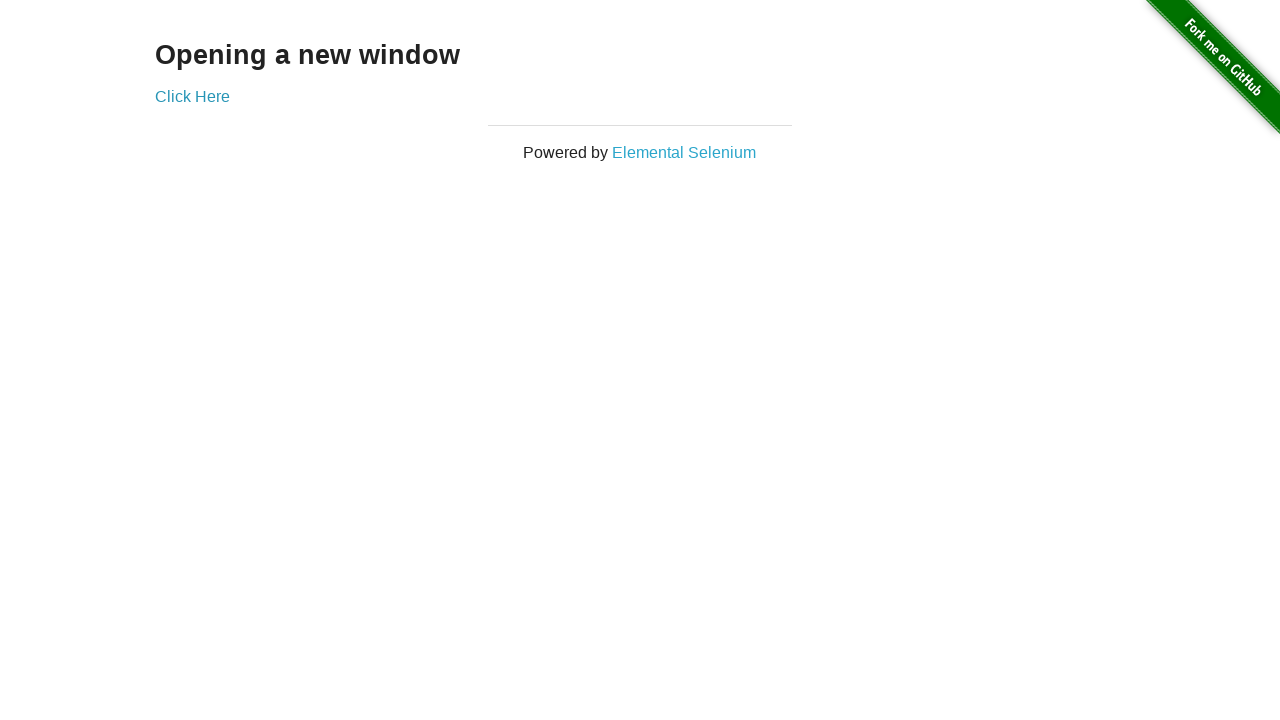

Verified original page URL is 'https://the-internet.herokuapp.com/windows'
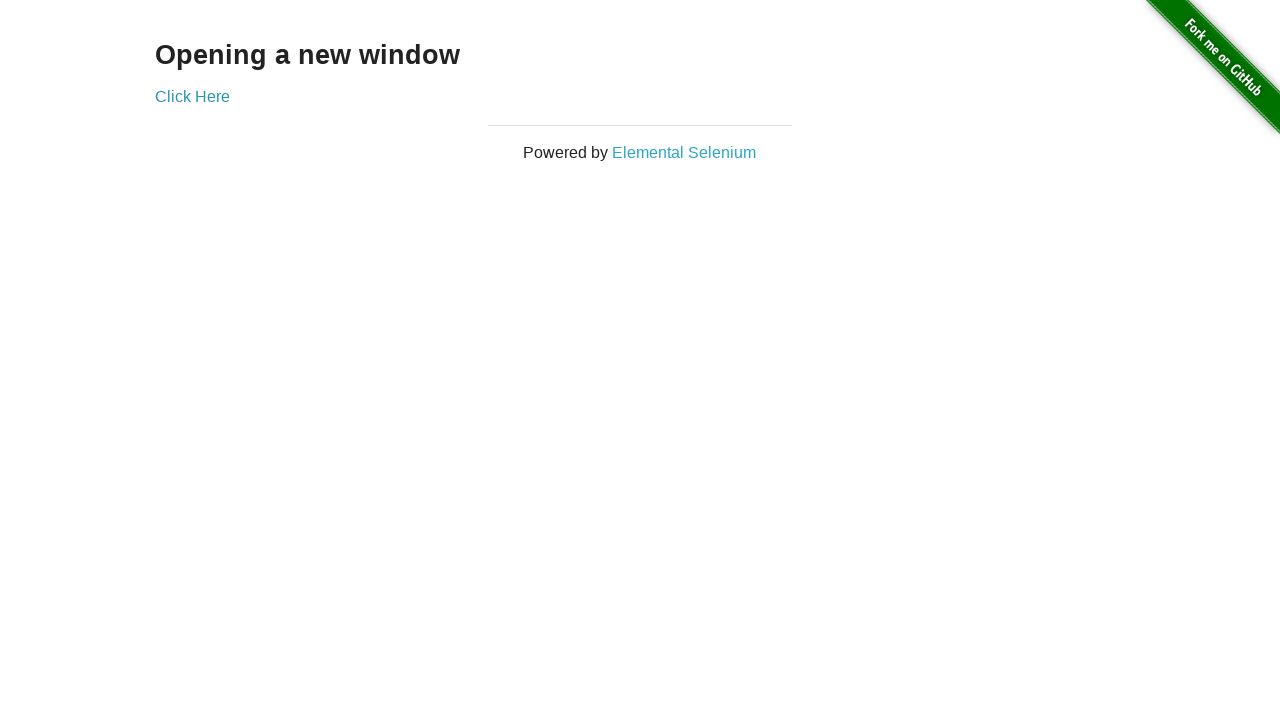

Switched to the new window (second page in context)
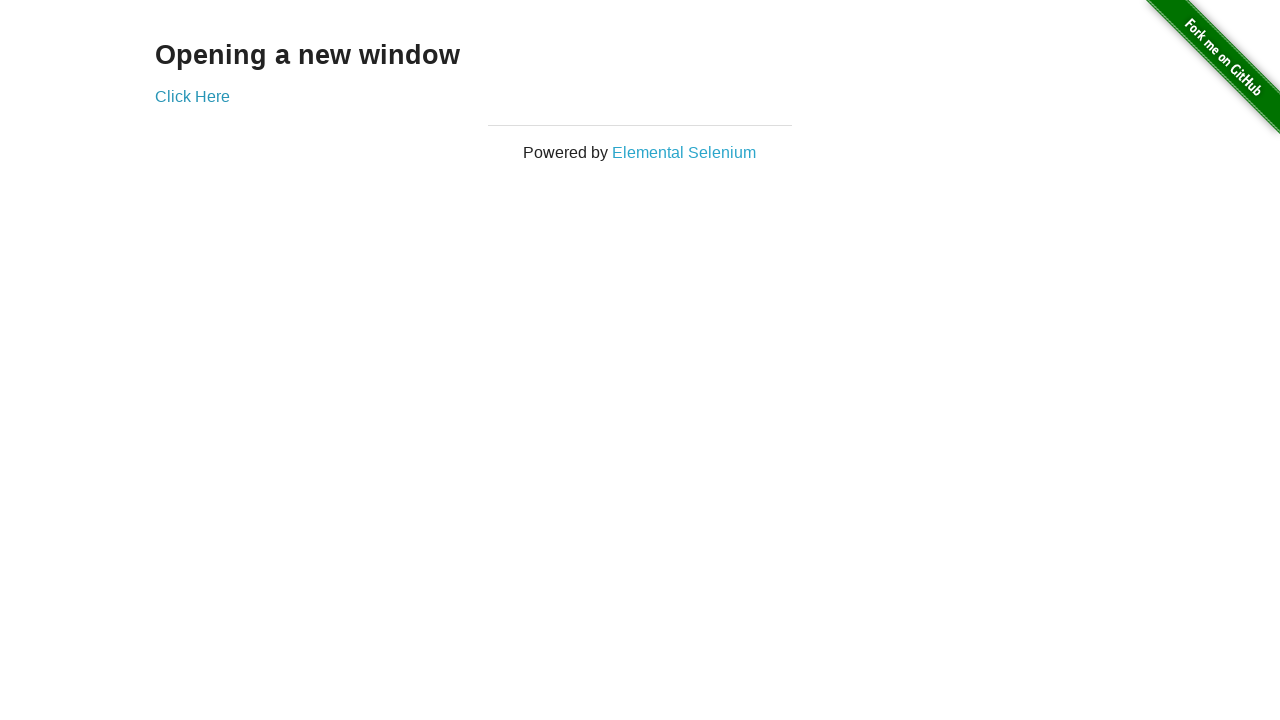

Waited for new page to reach 'domcontentloaded' state
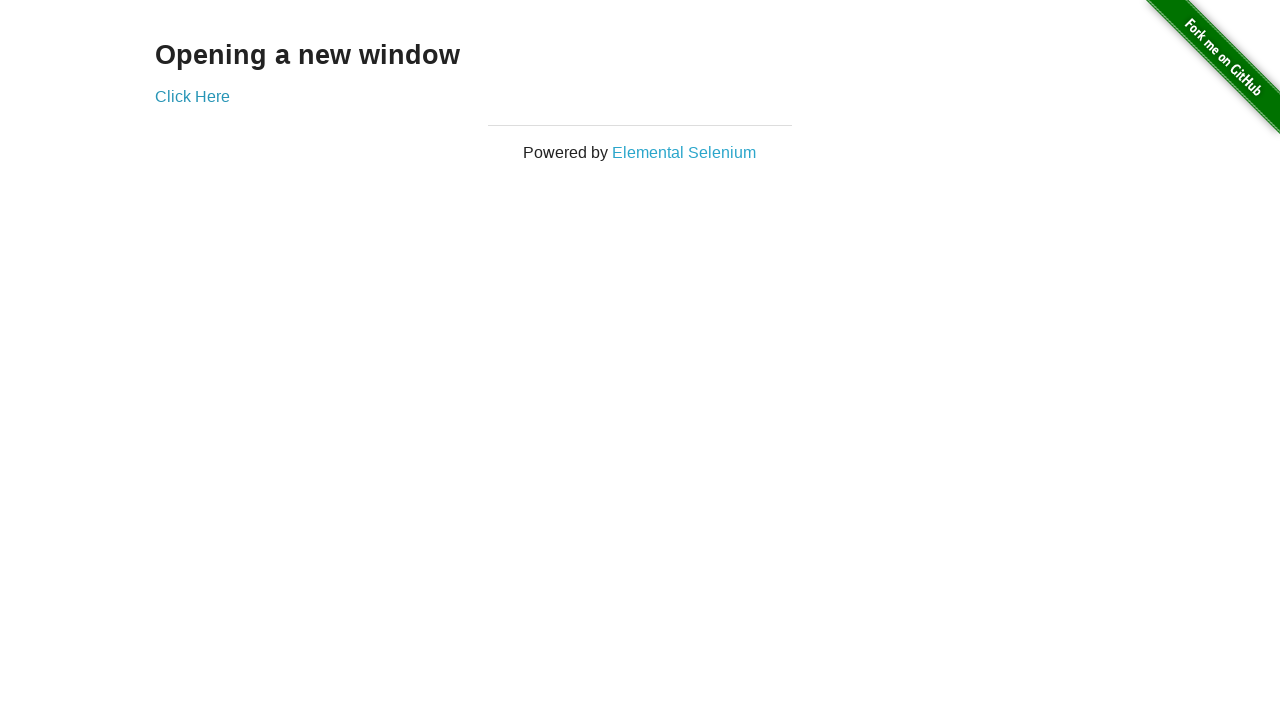

Verified new page title is 'New Window'
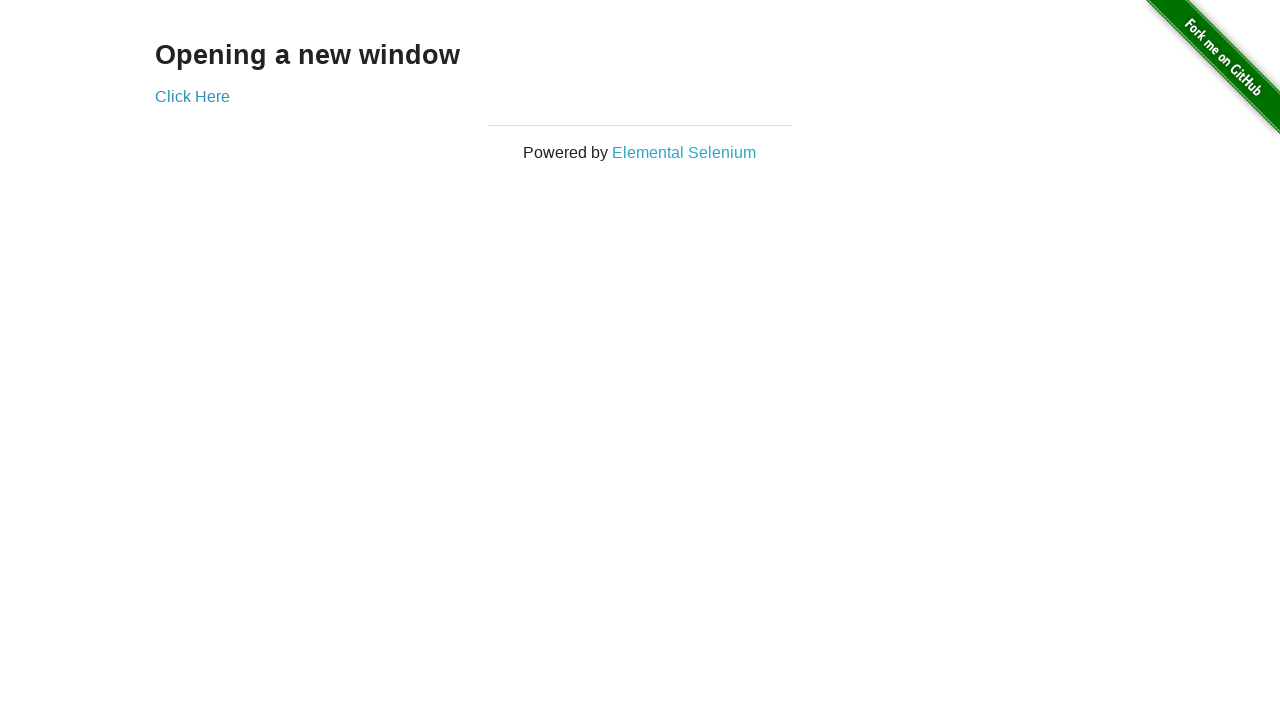

Verified new page URL is 'https://the-internet.herokuapp.com/windows/new'
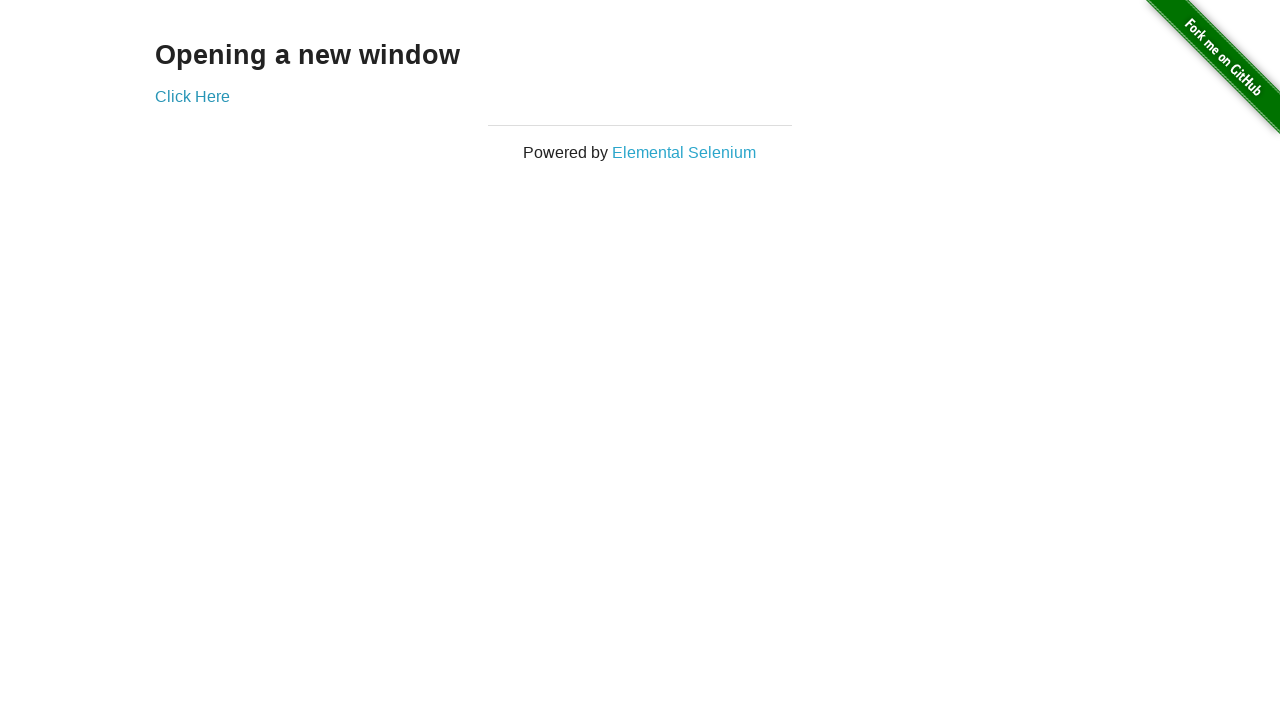

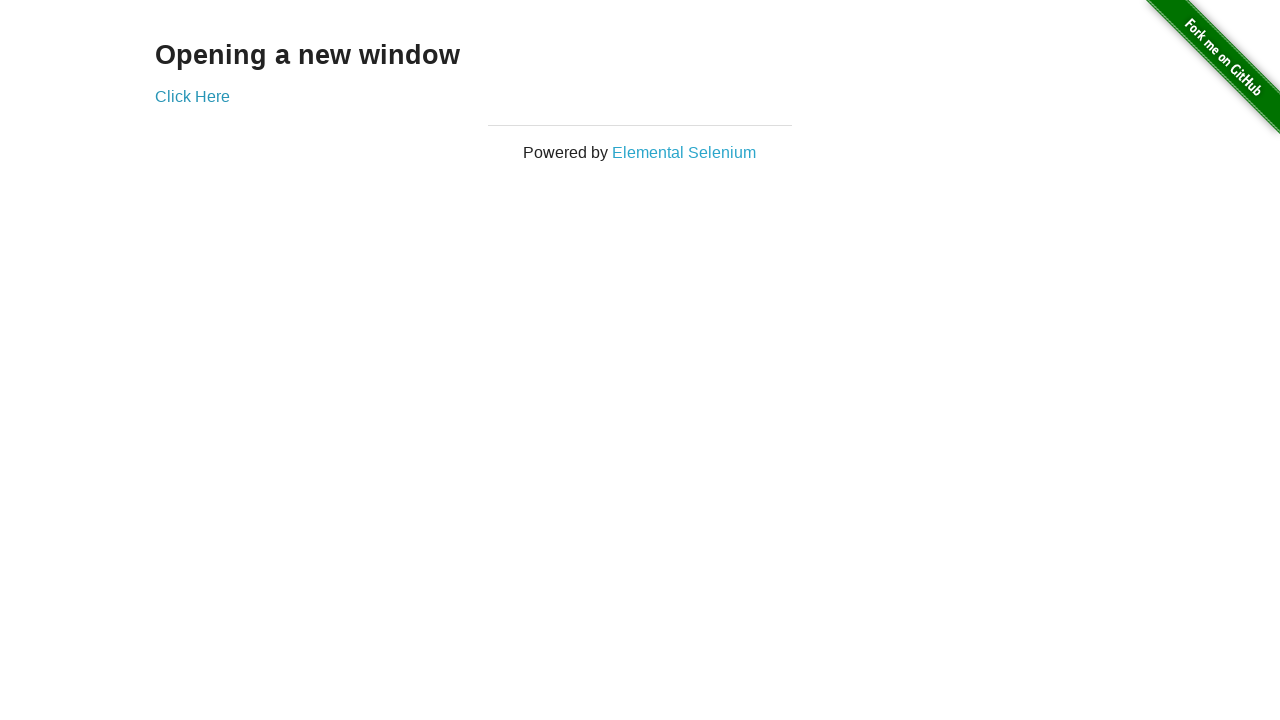